Tests hover functionality by hovering over user avatars and verifying name labels appear

Starting URL: https://the-internet.herokuapp.com/hovers

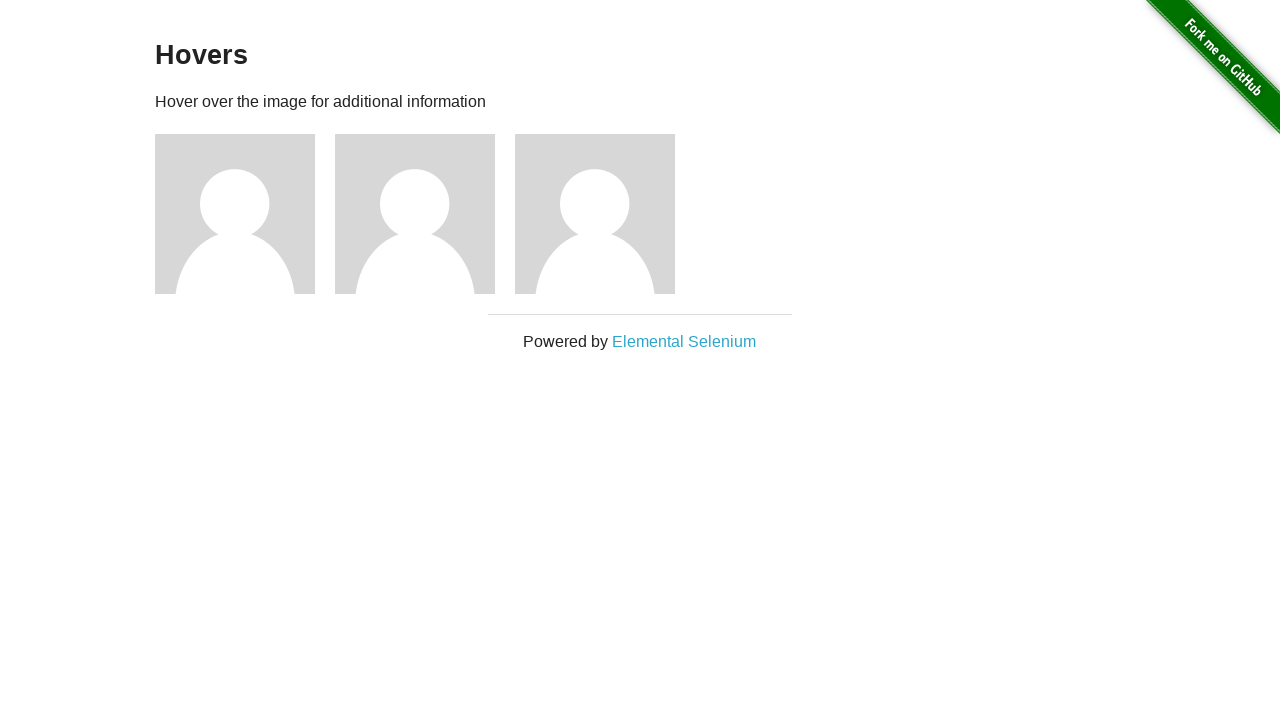

Waited for user avatar figures to load
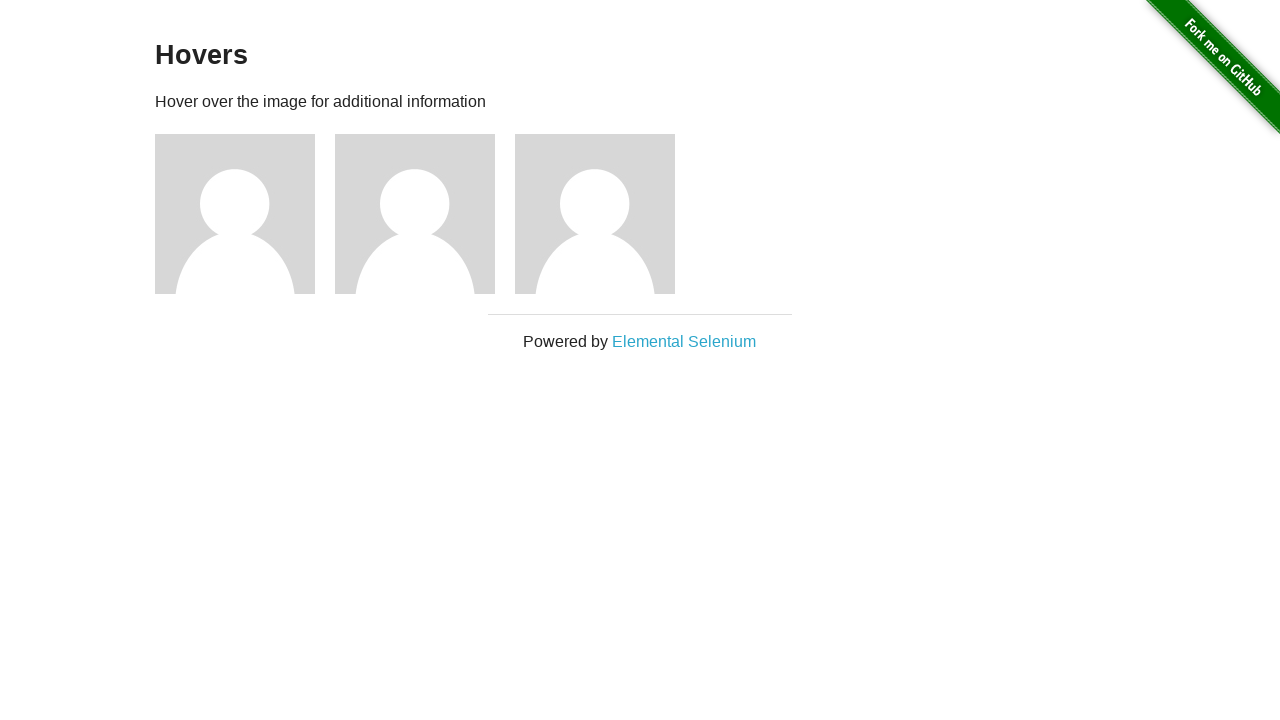

Hovered over first user avatar at (235, 214) on .figure:first-of-type img
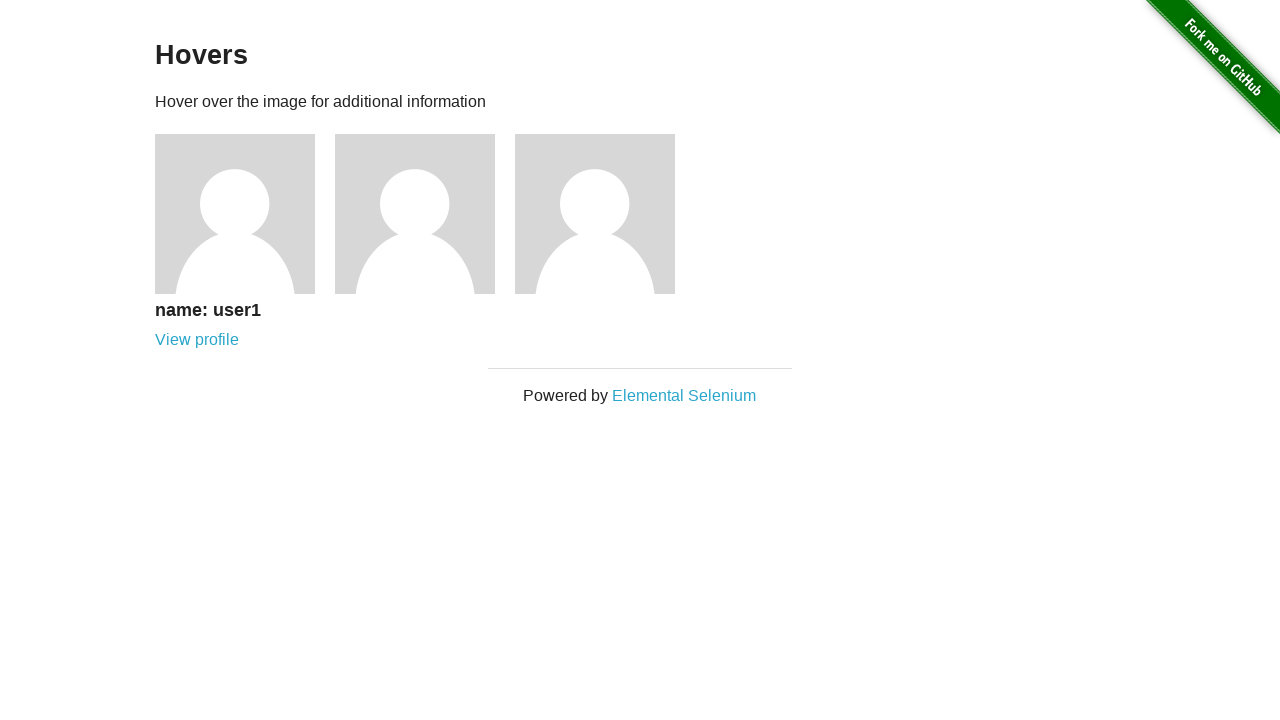

Verified user1 name label appeared on hover
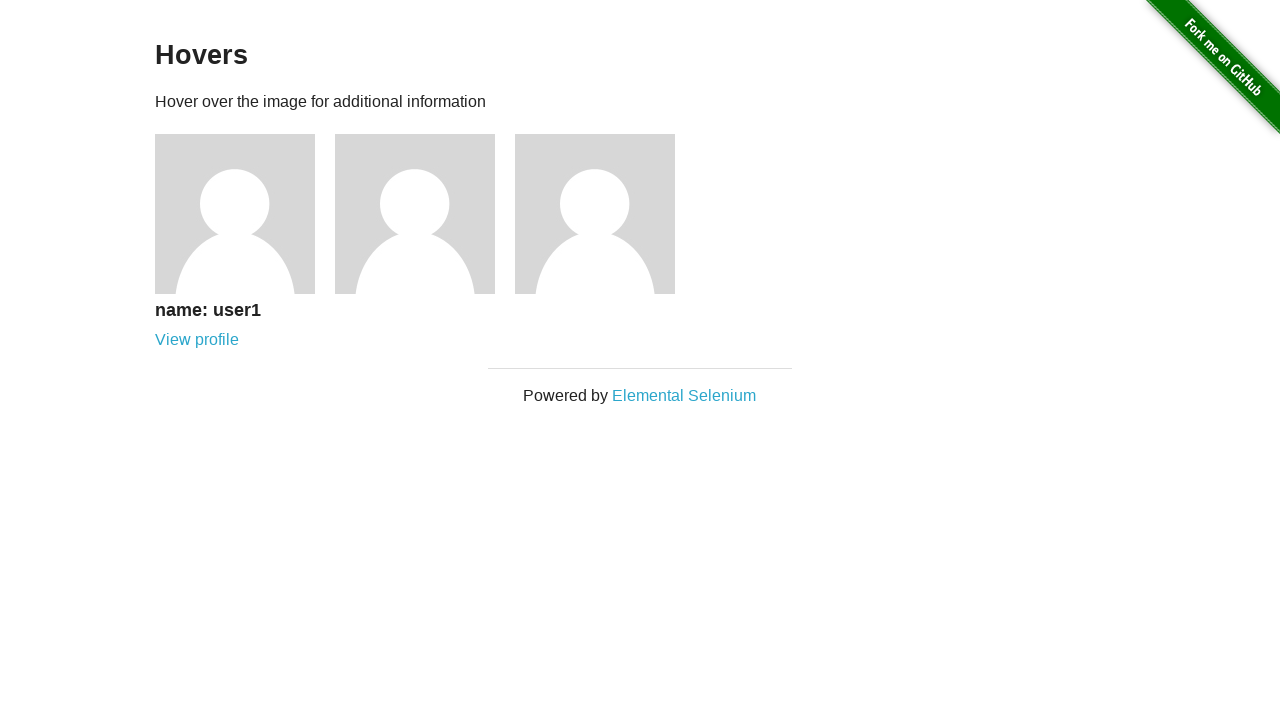

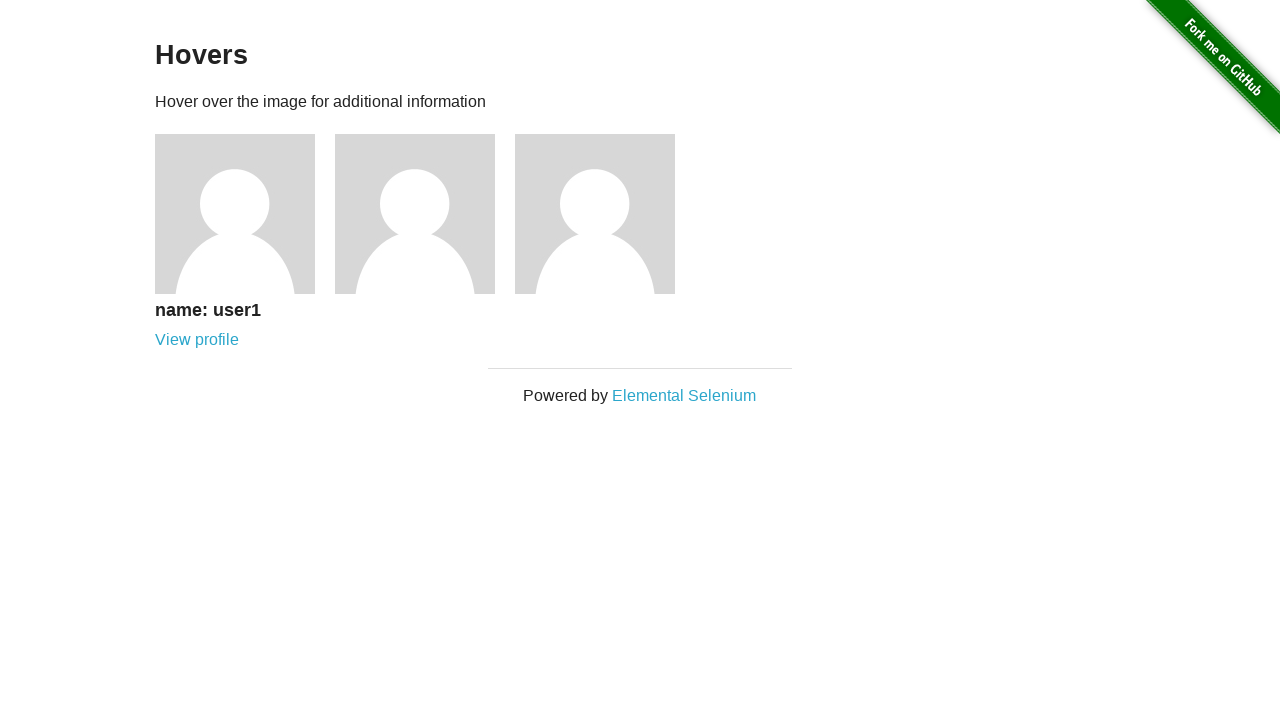